Tests keyboard and mouse input functionality by filling a name field and clicking a button on the Formy test site

Starting URL: https://formy-project.herokuapp.com/keypress

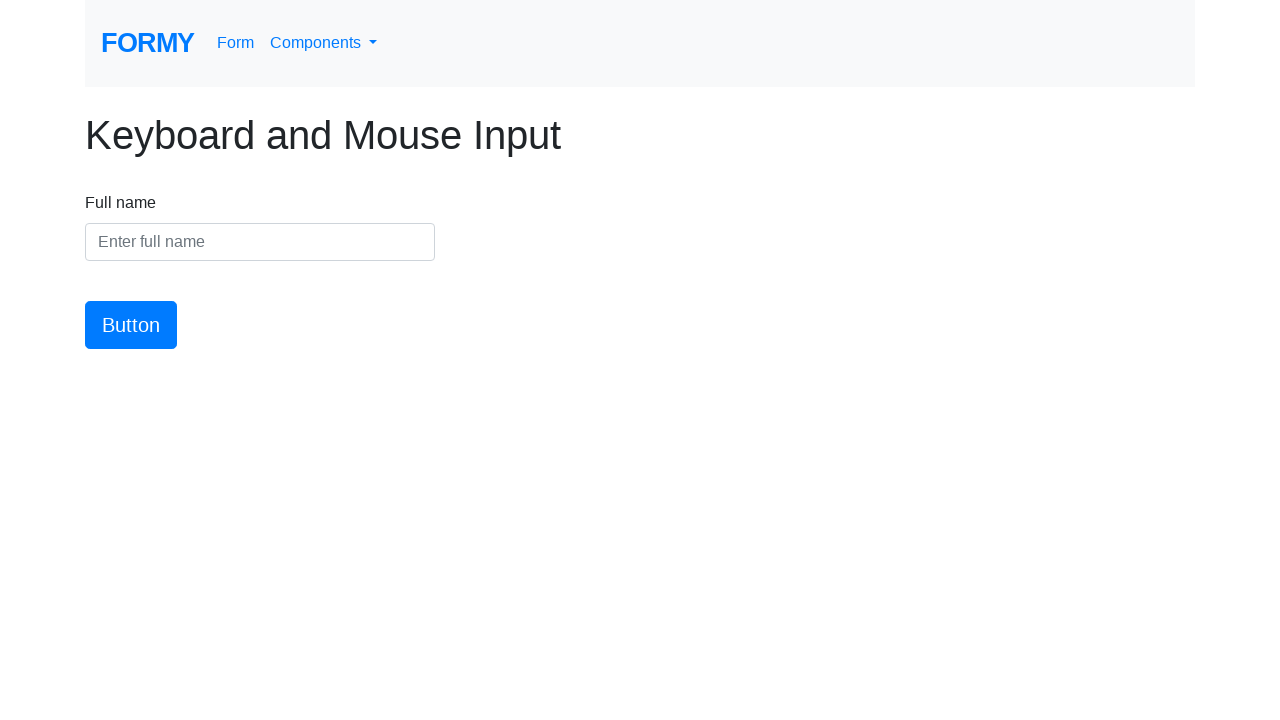

Clicked on the name field at (260, 242) on #name
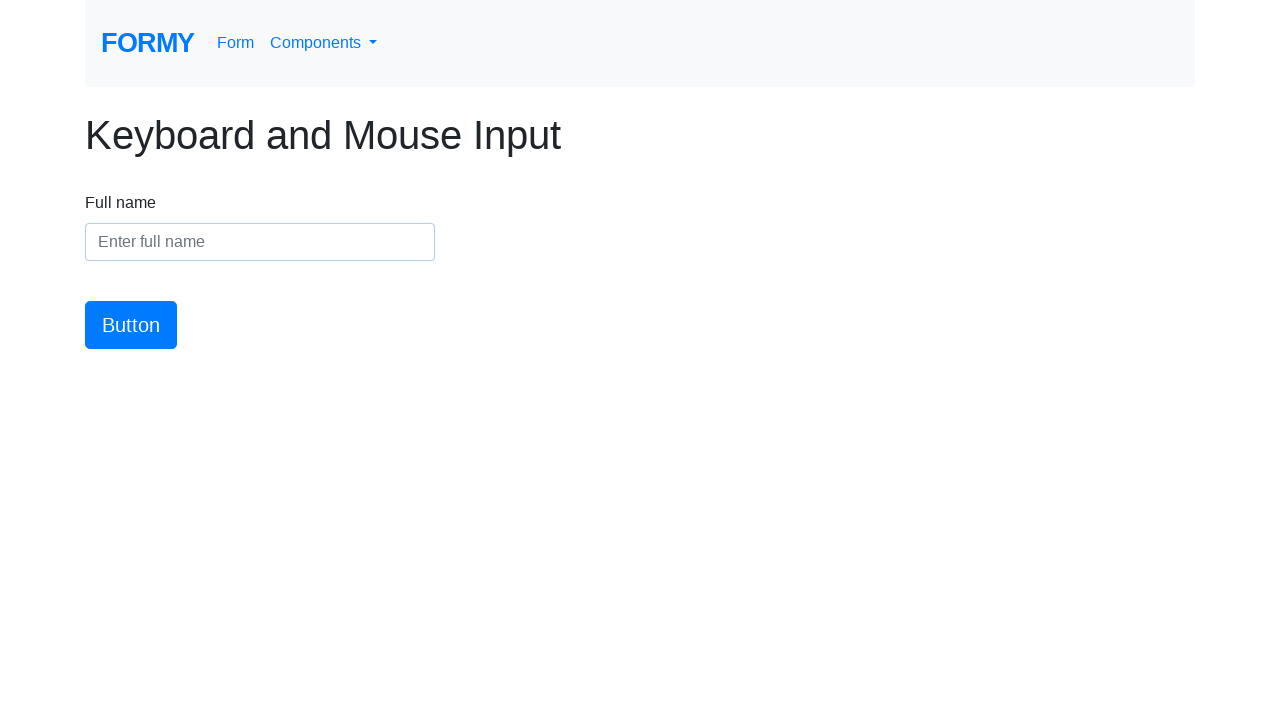

Filled name field with 'Meaghan Lewis' on #name
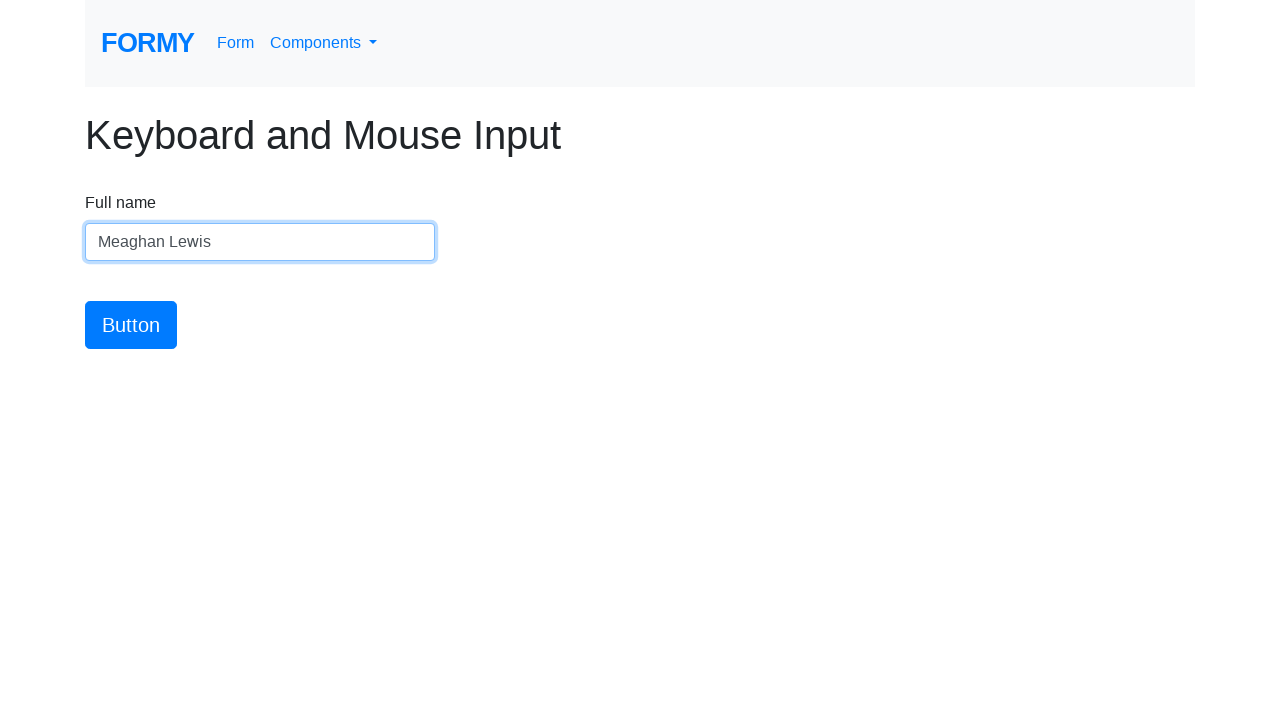

Clicked the submit button at (131, 325) on #button
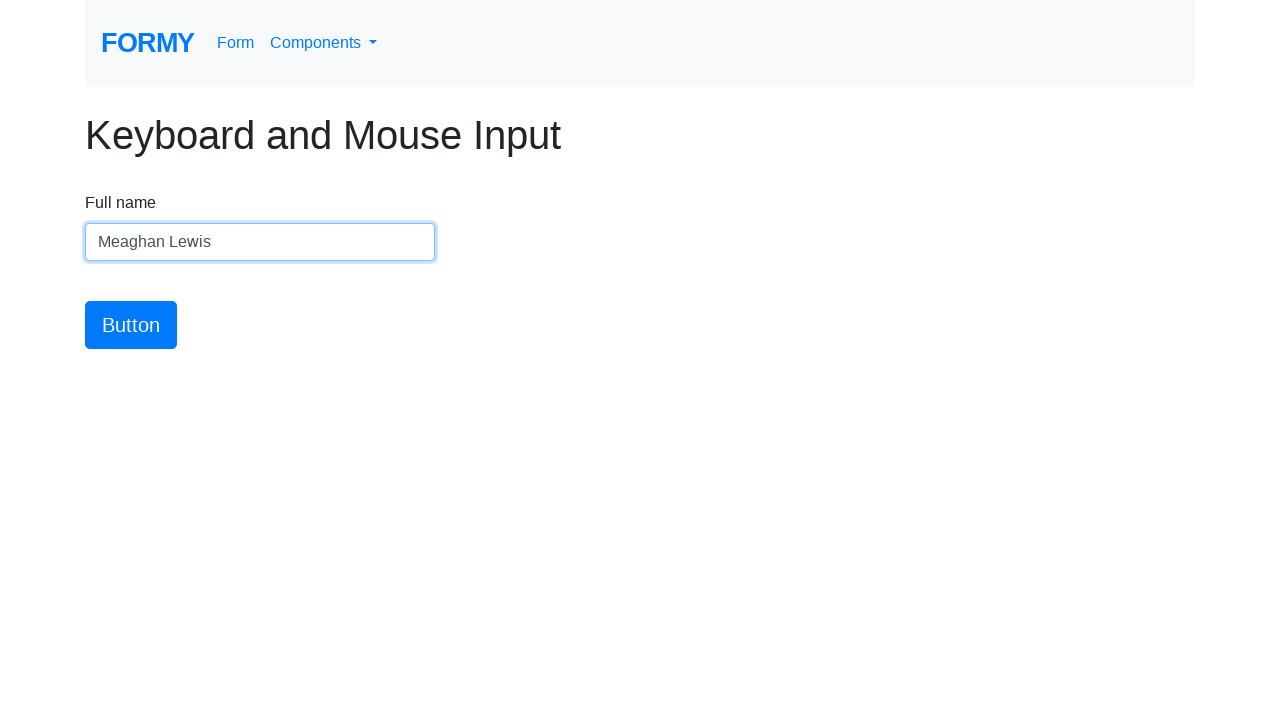

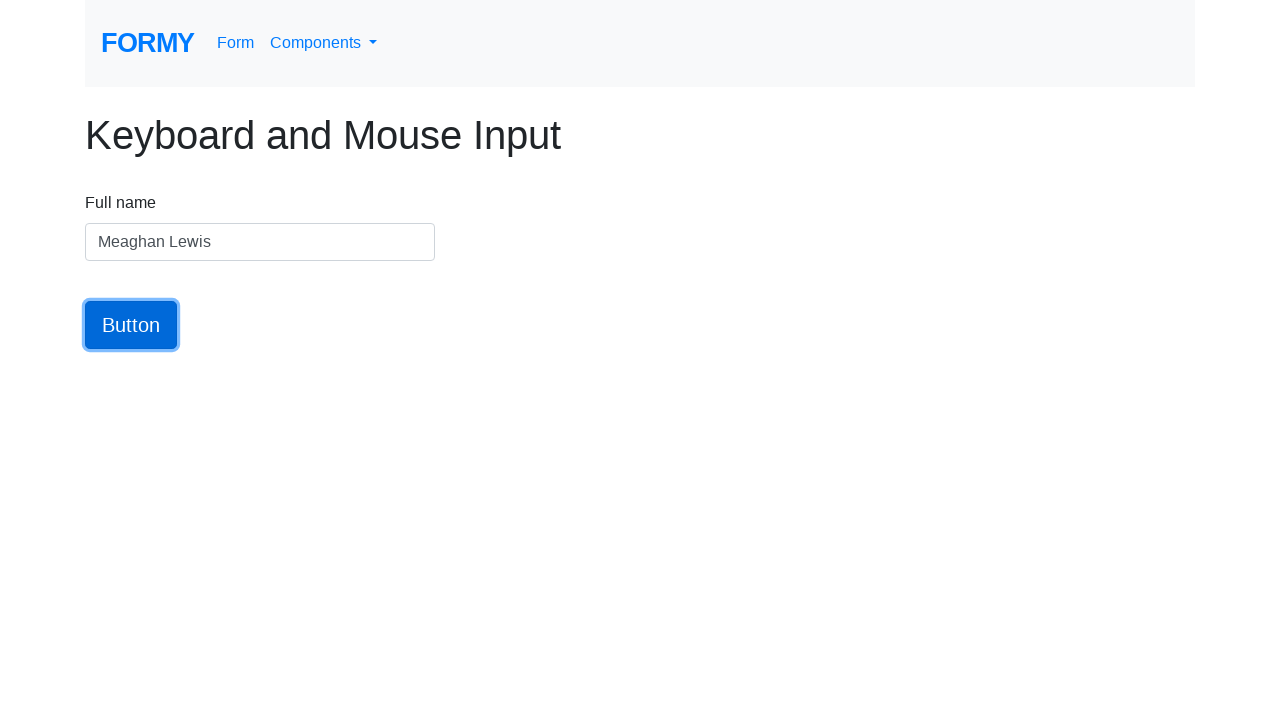